Tests JavaScript alert interactions on demoqa.com by triggering different types of alerts (simple alert, confirmation alert, prompt alert, and timed alert) and handling them appropriately.

Starting URL: https://demoqa.com

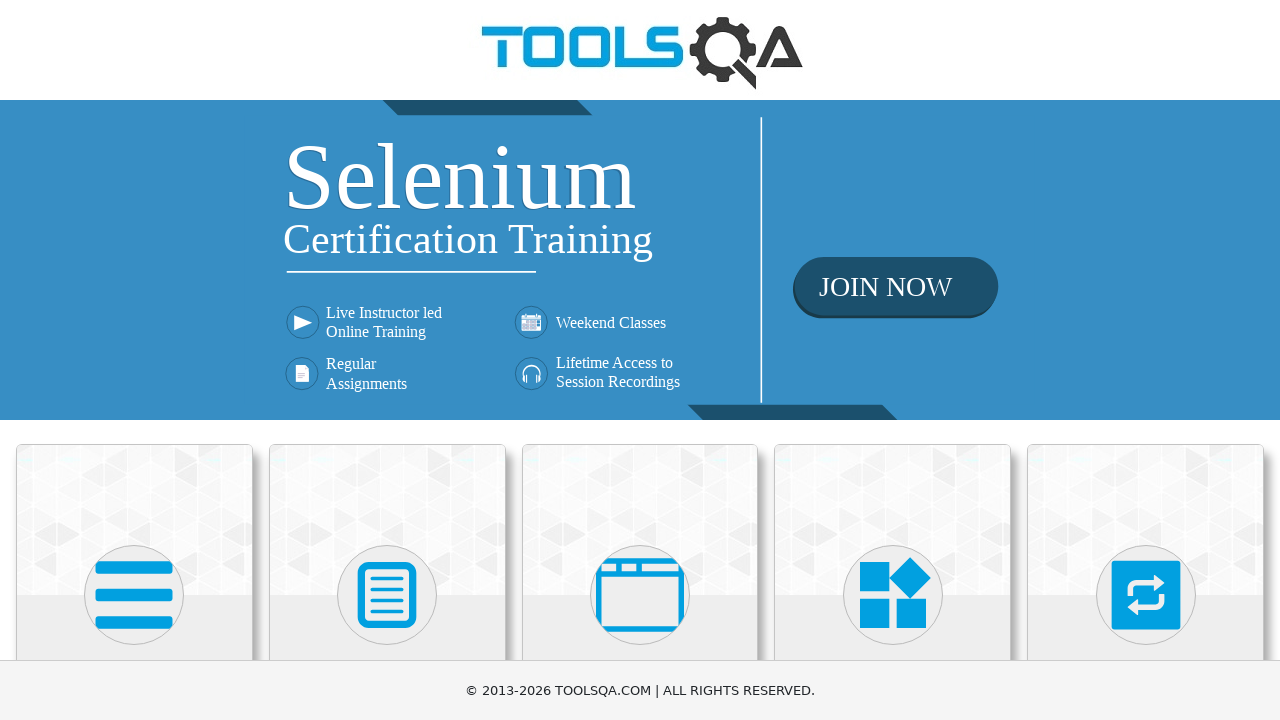

Scrolled down 350 pixels to view Alerts menu
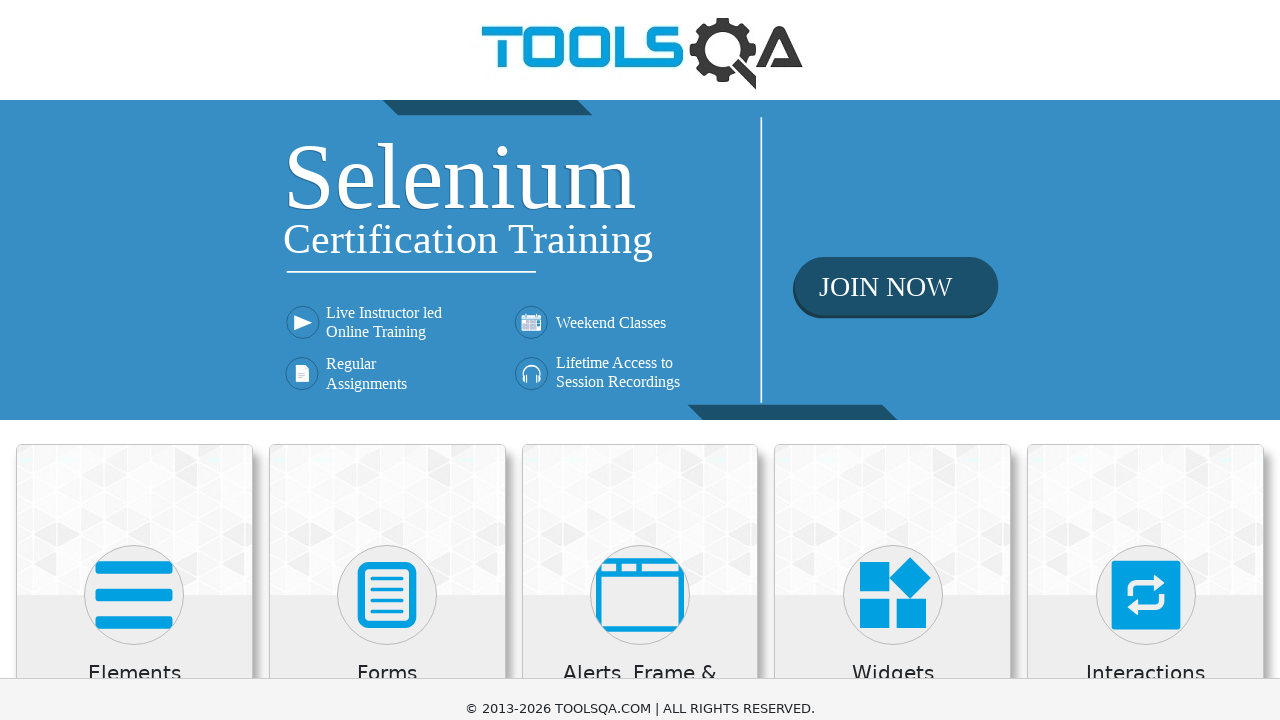

Clicked on 'Alerts, Frame & Windows' menu at (640, 335) on xpath=//h5[text()='Alerts, Frame & Windows']
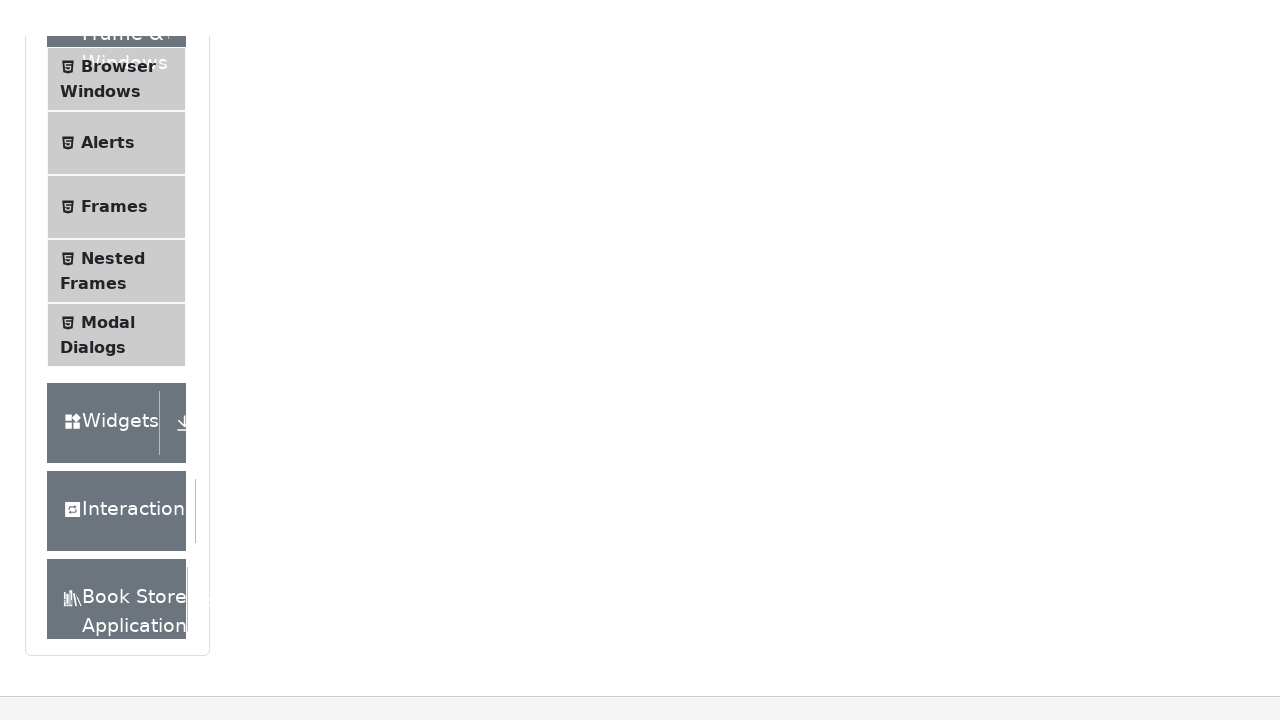

Clicked on 'Alerts' submenu at (108, 107) on xpath=//span[text()='Alerts']
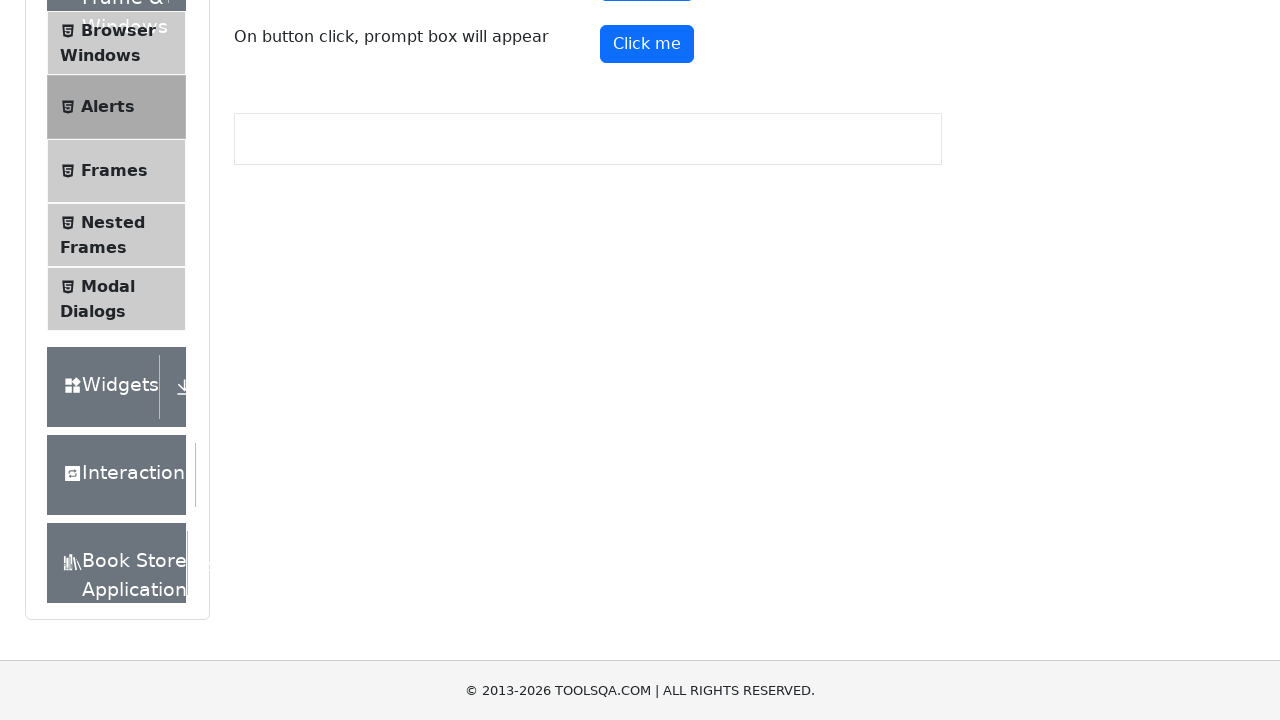

Clicked alert button to trigger simple alert at (647, 242) on #alertButton
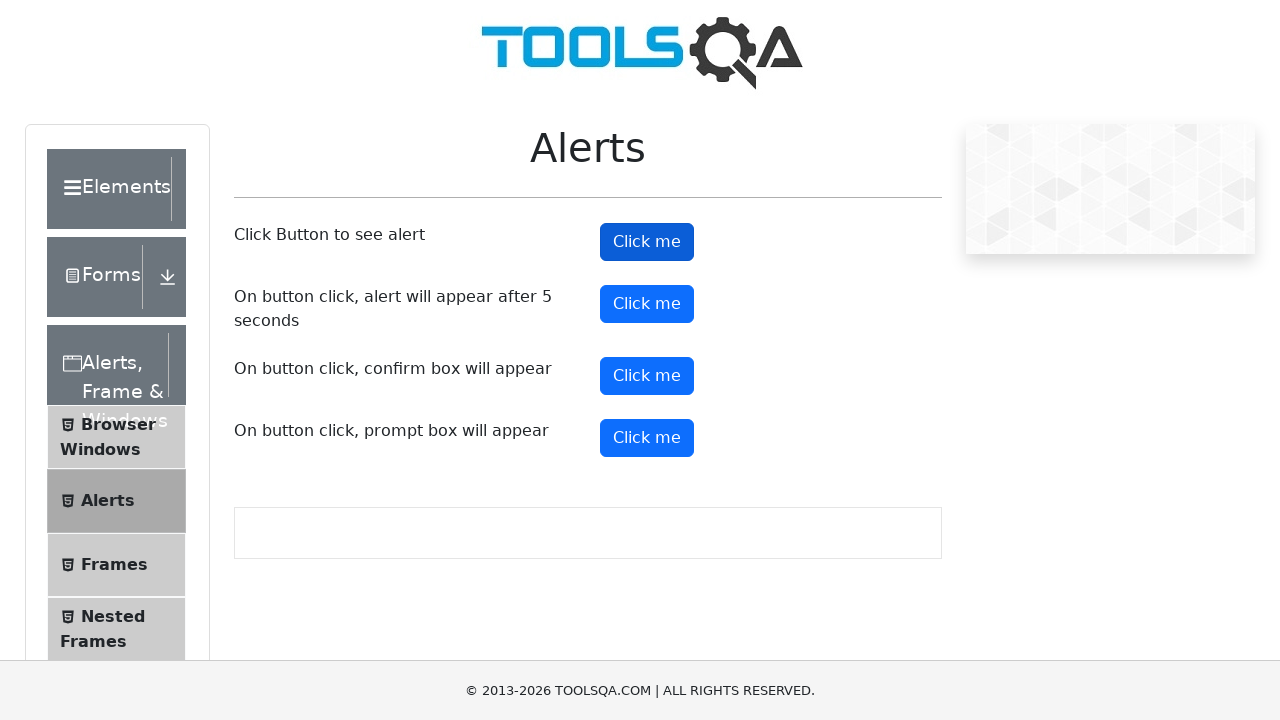

Accepted simple alert dialog
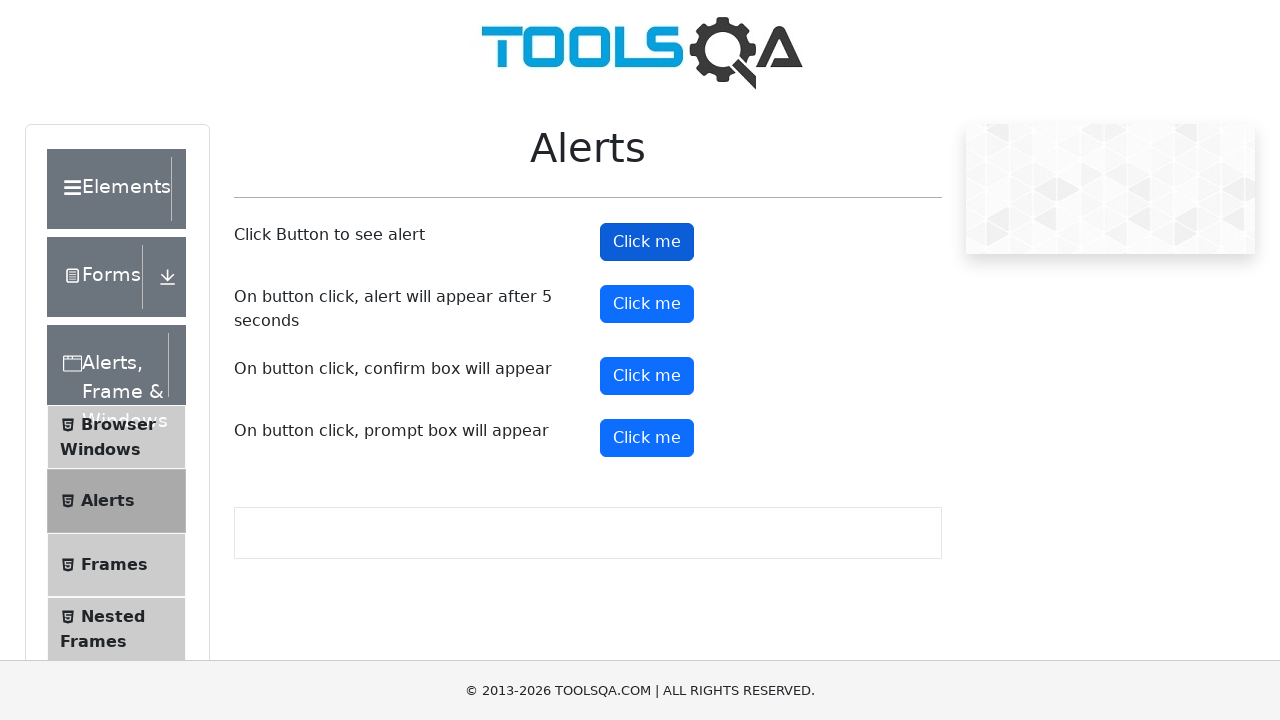

Waited 500ms before next alert interaction
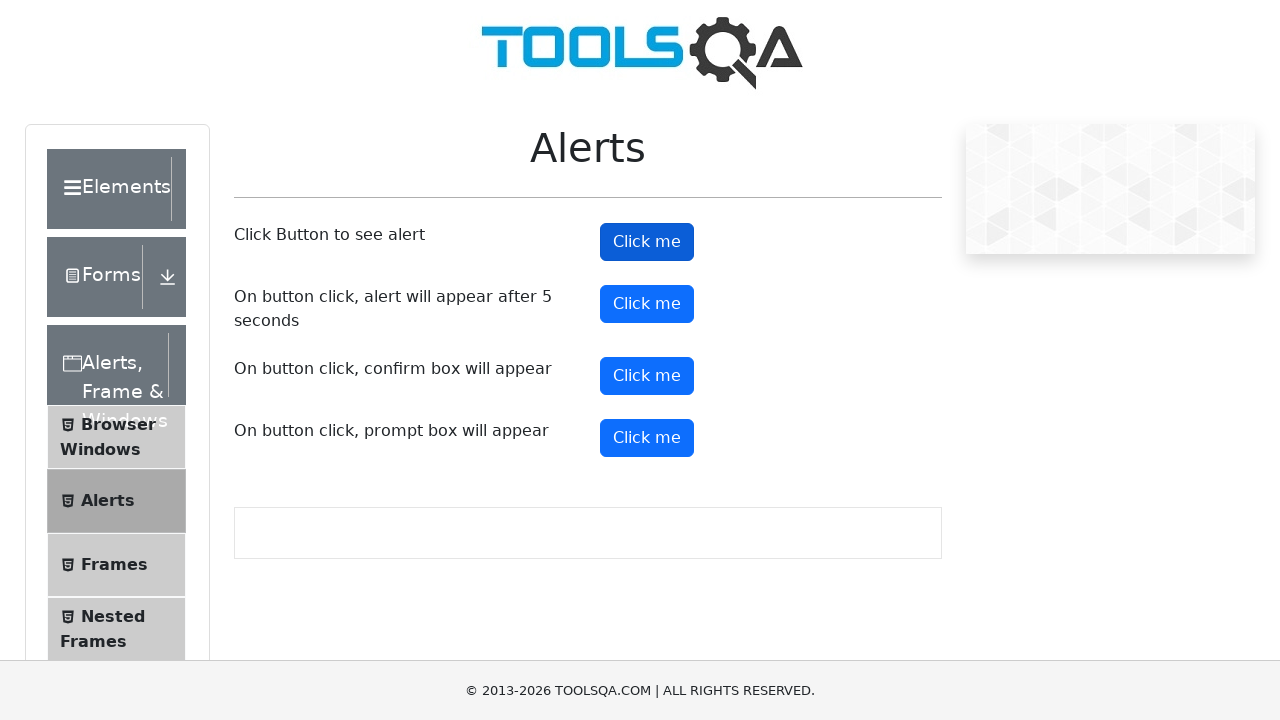

Clicked timer alert button at (647, 304) on #timerAlertButton
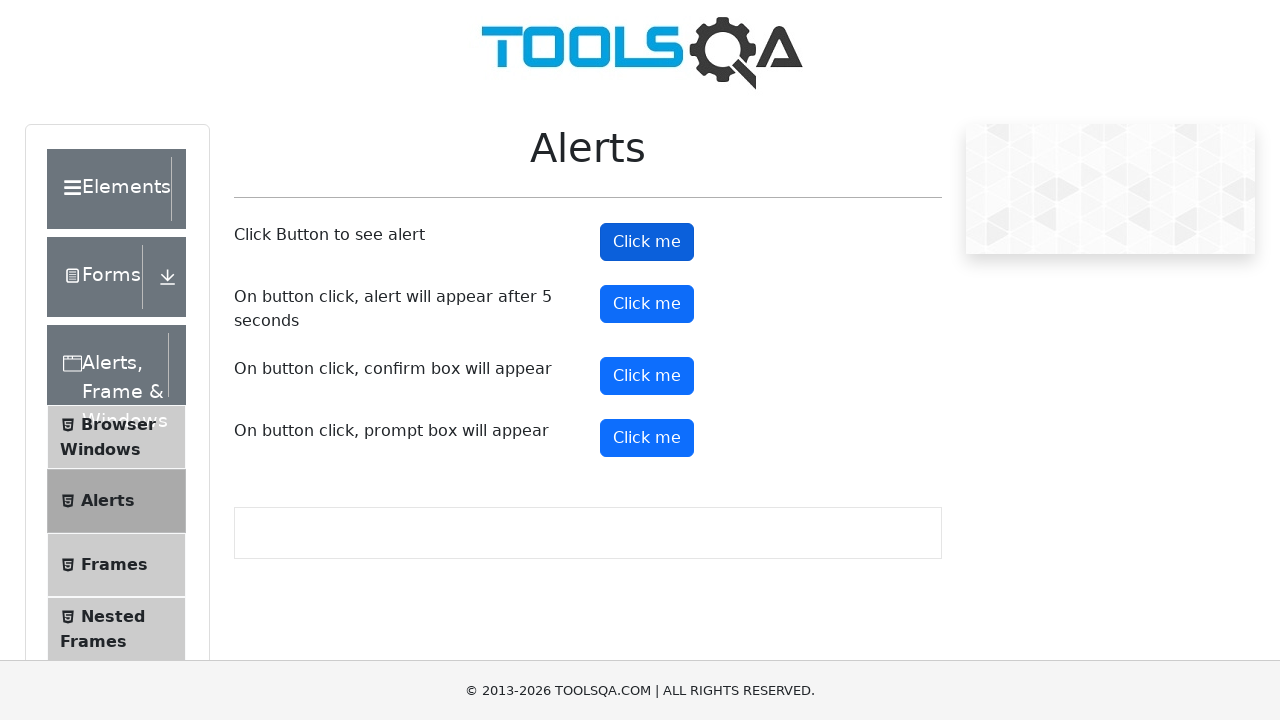

Waited 5500ms for timed alert to appear
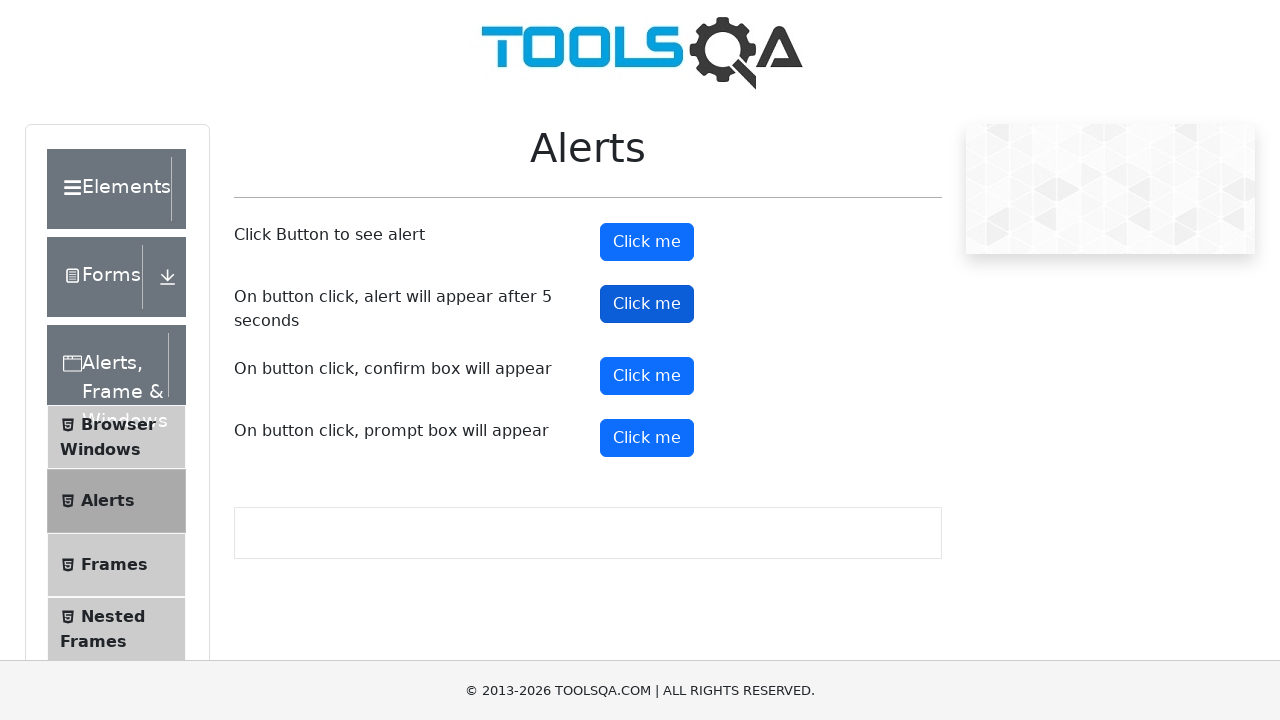

Registered handler for prompt alert dialog
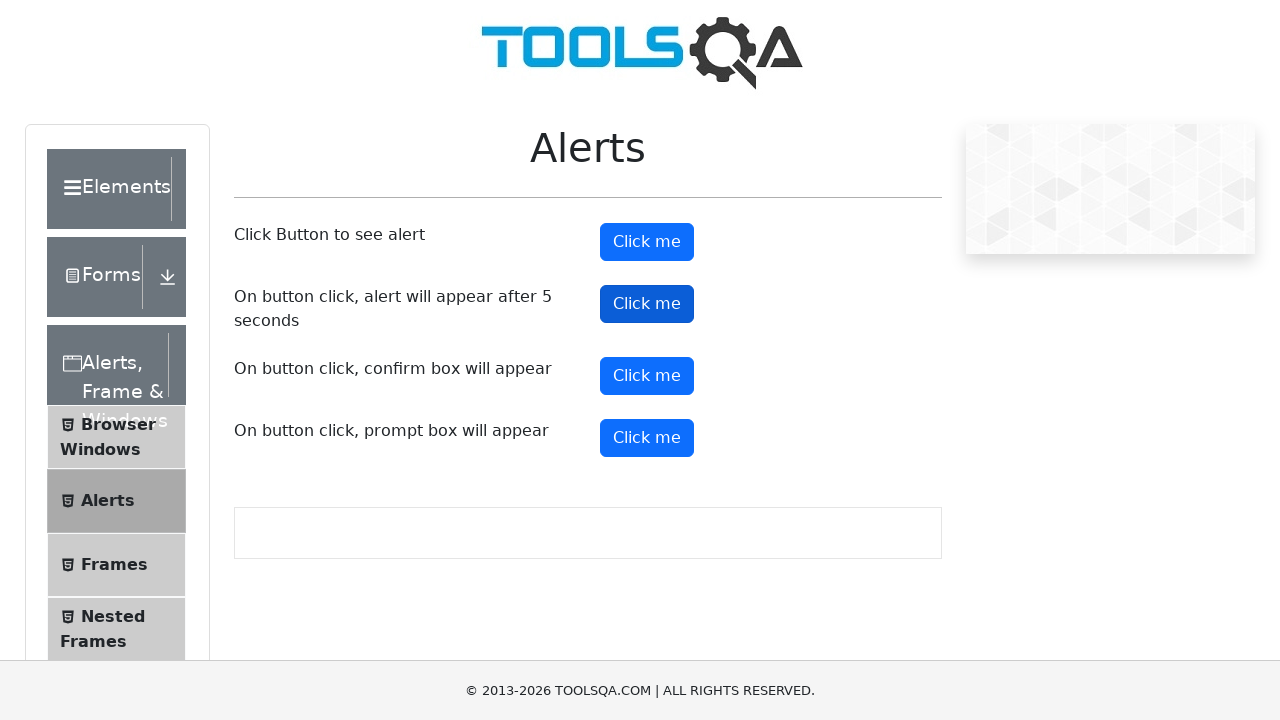

Clicked prompt alert button at (647, 438) on #promtButton
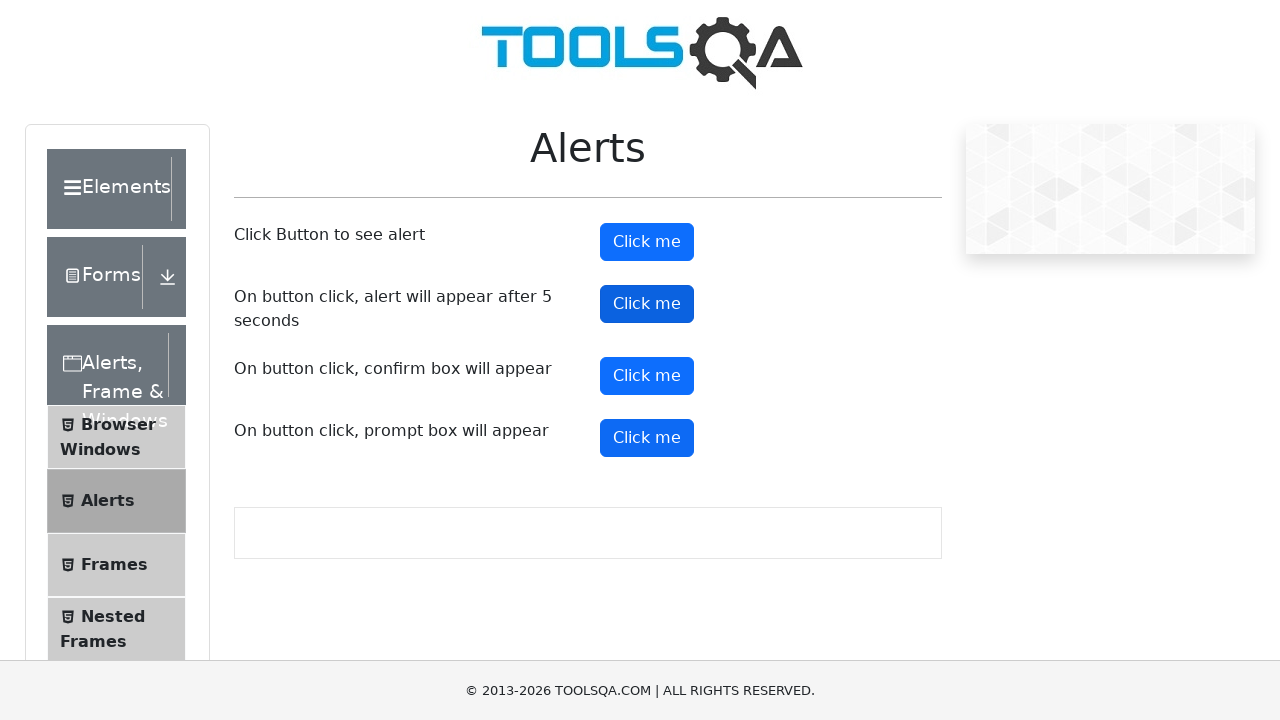

Accepted prompt alert with text 'text alerta'
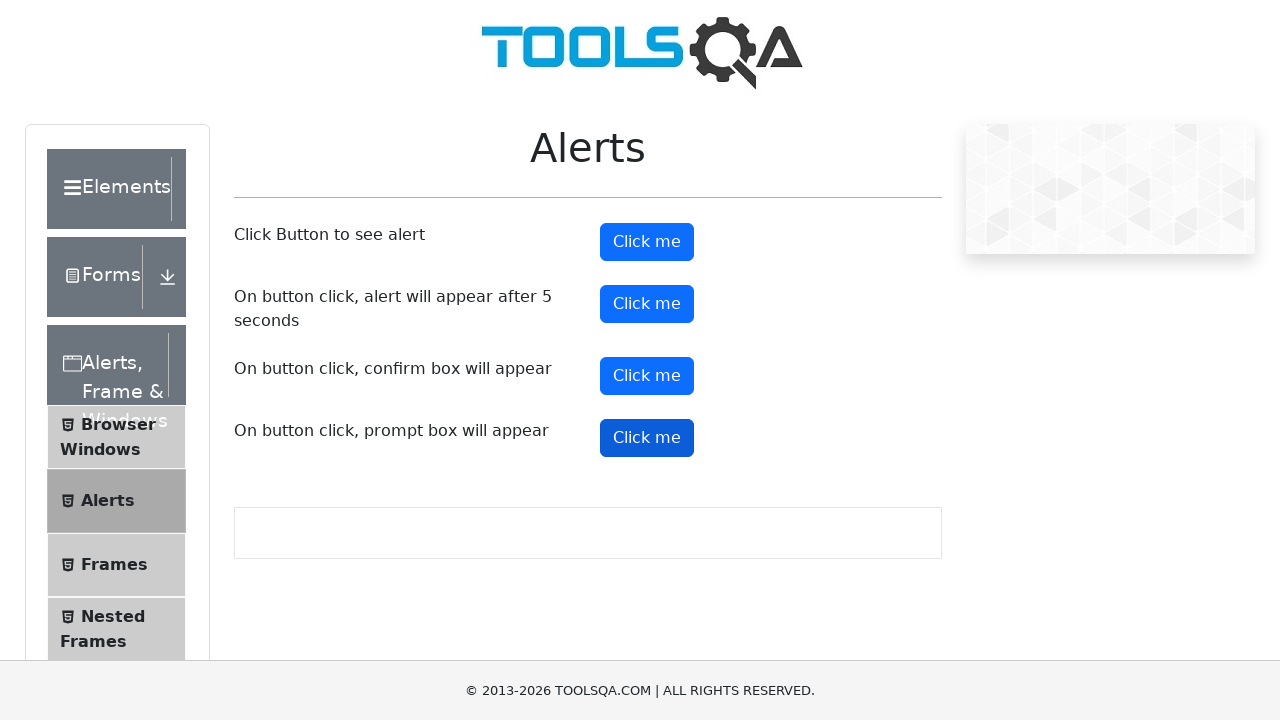

Registered handler for confirmation alert dialog
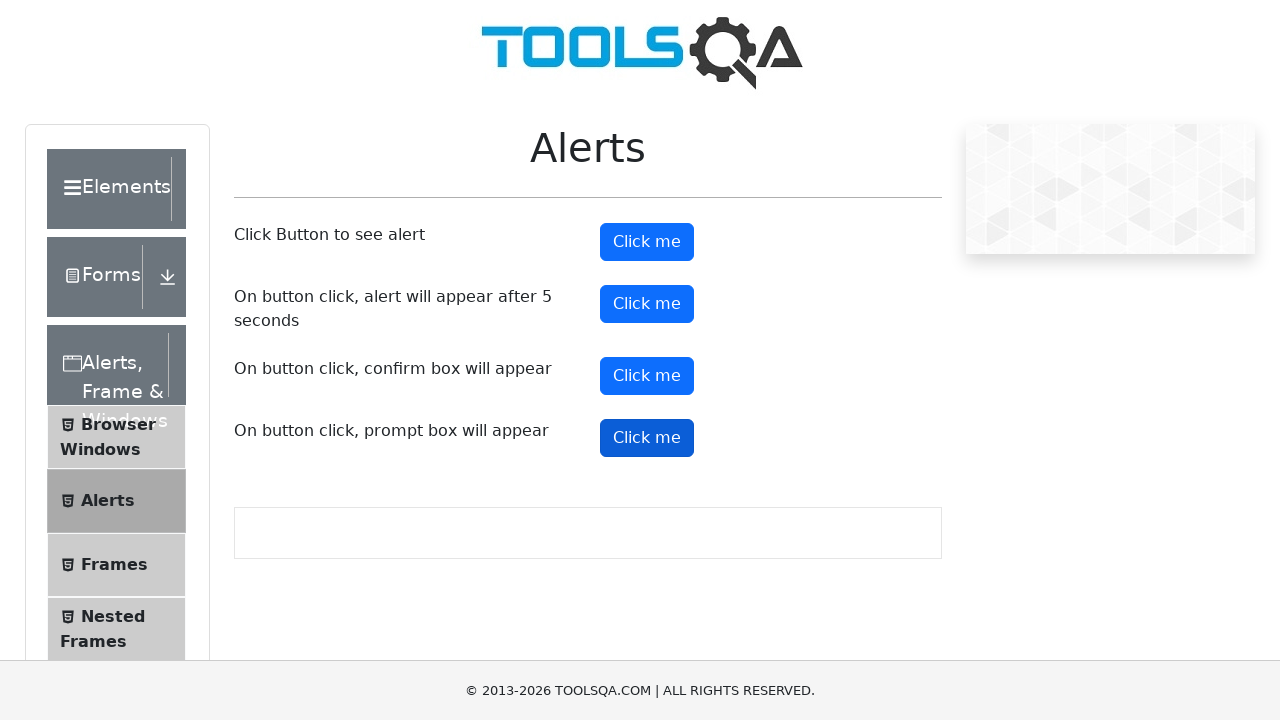

Clicked confirmation alert button at (647, 376) on #confirmButton
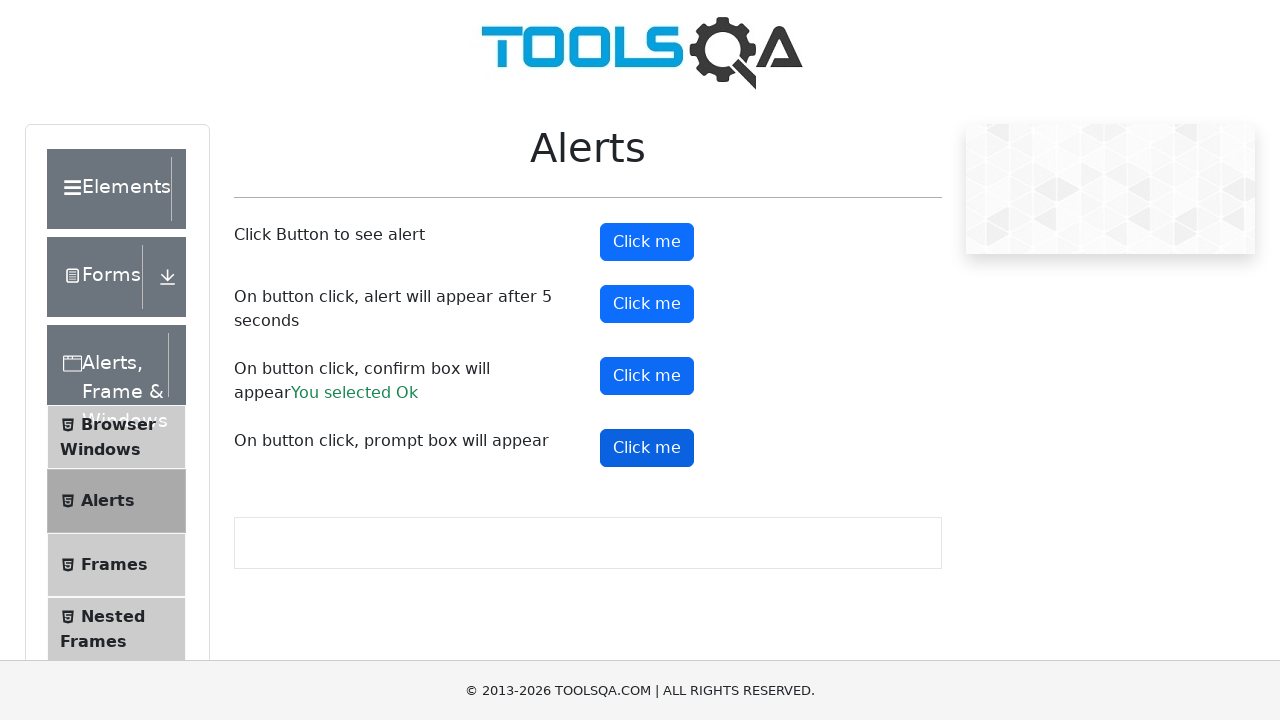

Dismissed confirmation alert dialog
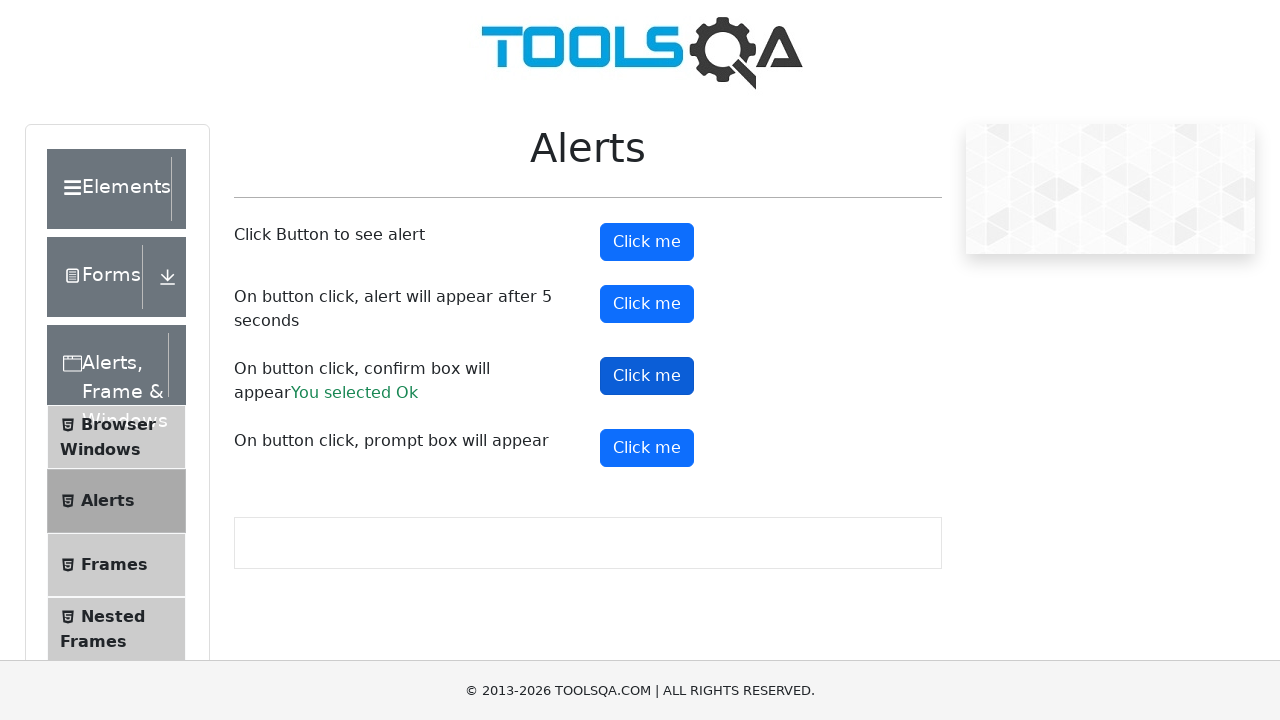

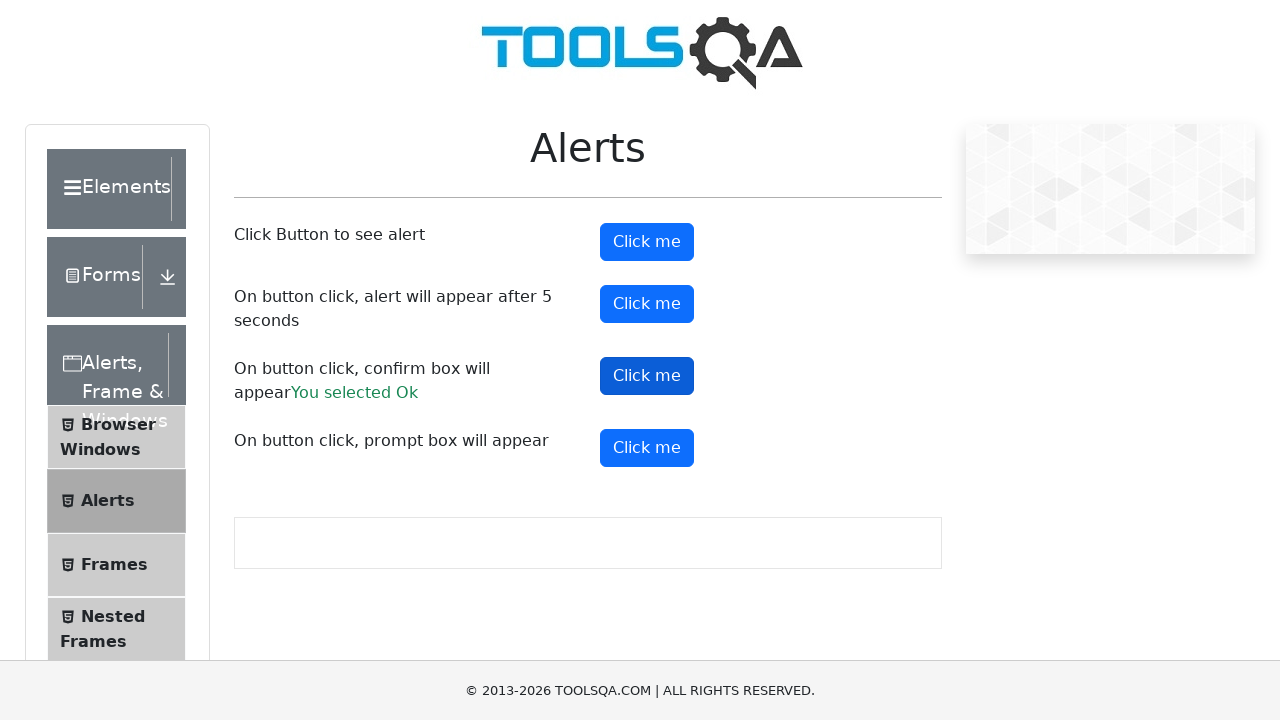